Tests various button interactions including clicking buttons, verifying page navigation, checking button states, and retrieving button properties

Starting URL: https://leafground.com/button.xhtml

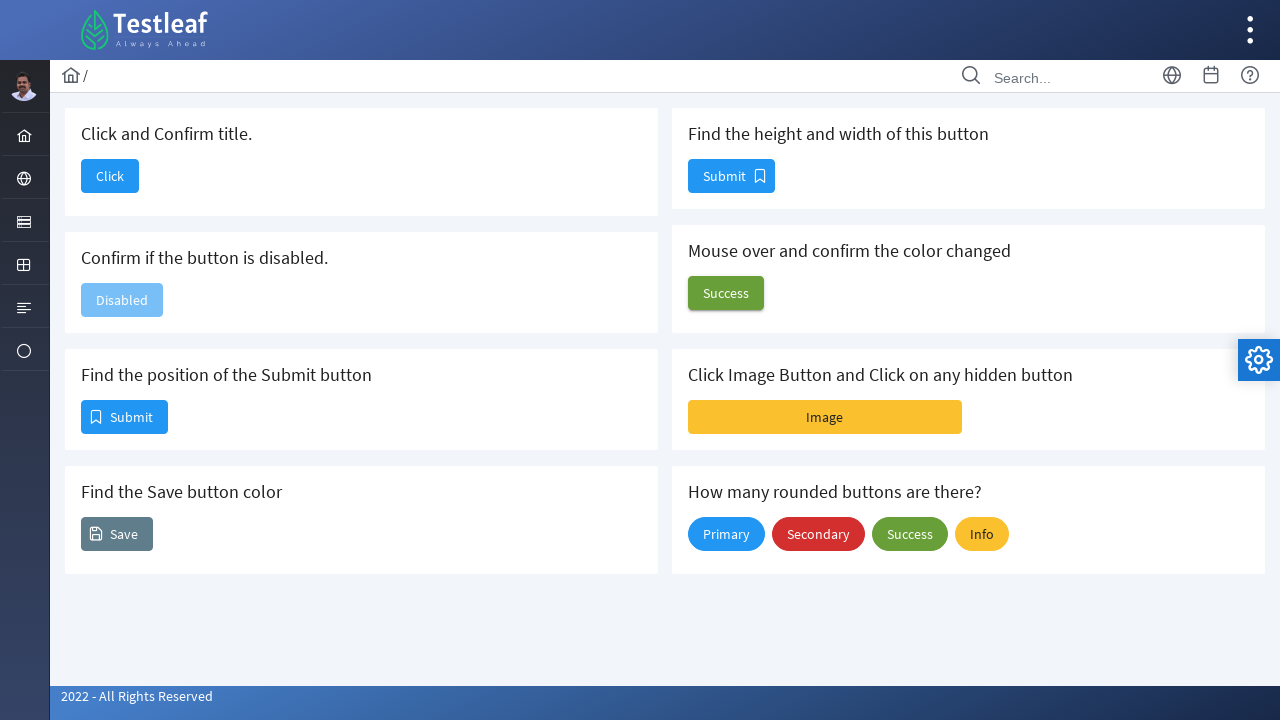

Clicked the 'Click' button at (110, 176) on xpath=//span[text()='Click']
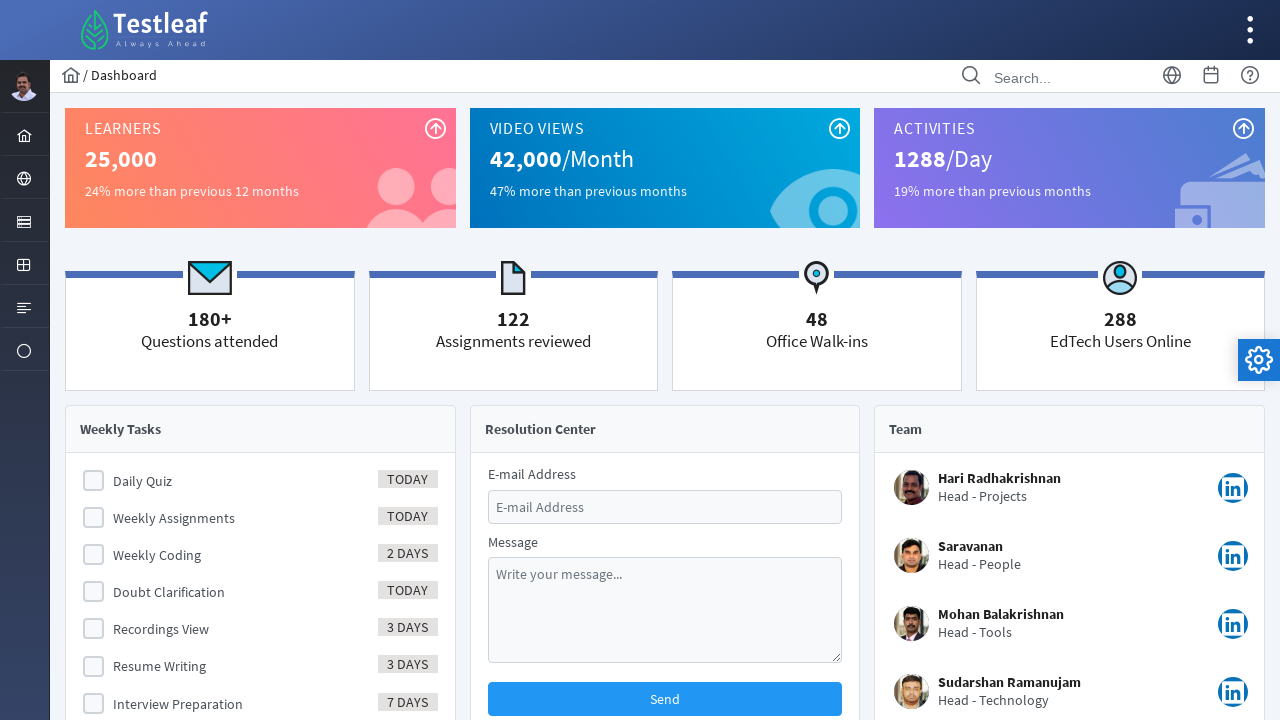

Waited for page navigation to complete (networkidle)
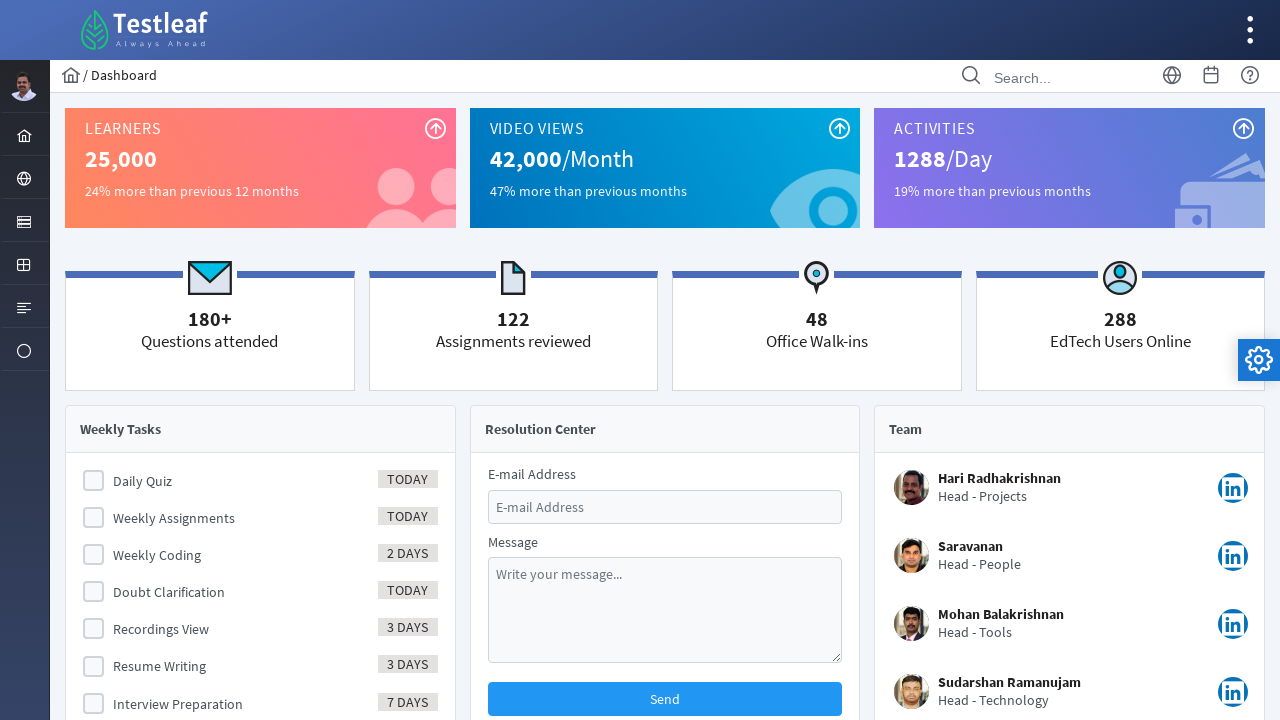

Verified 'Dashboard' is in page title
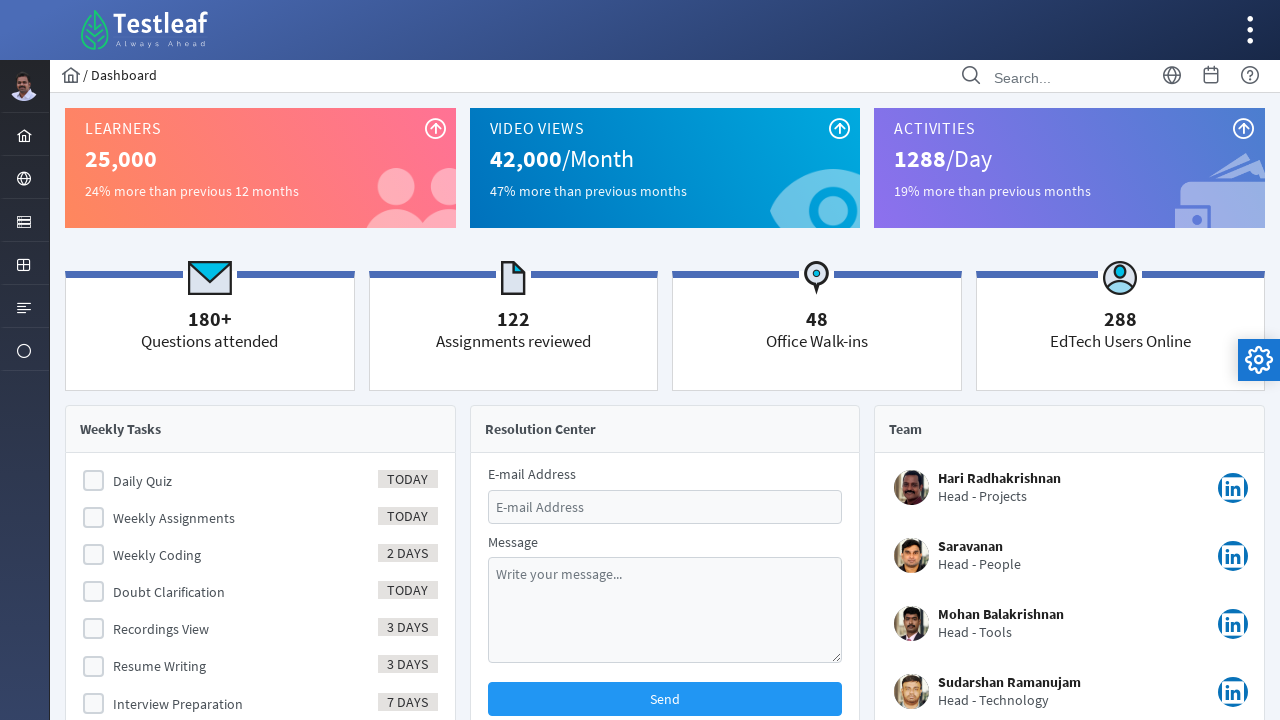

Navigated back to button page
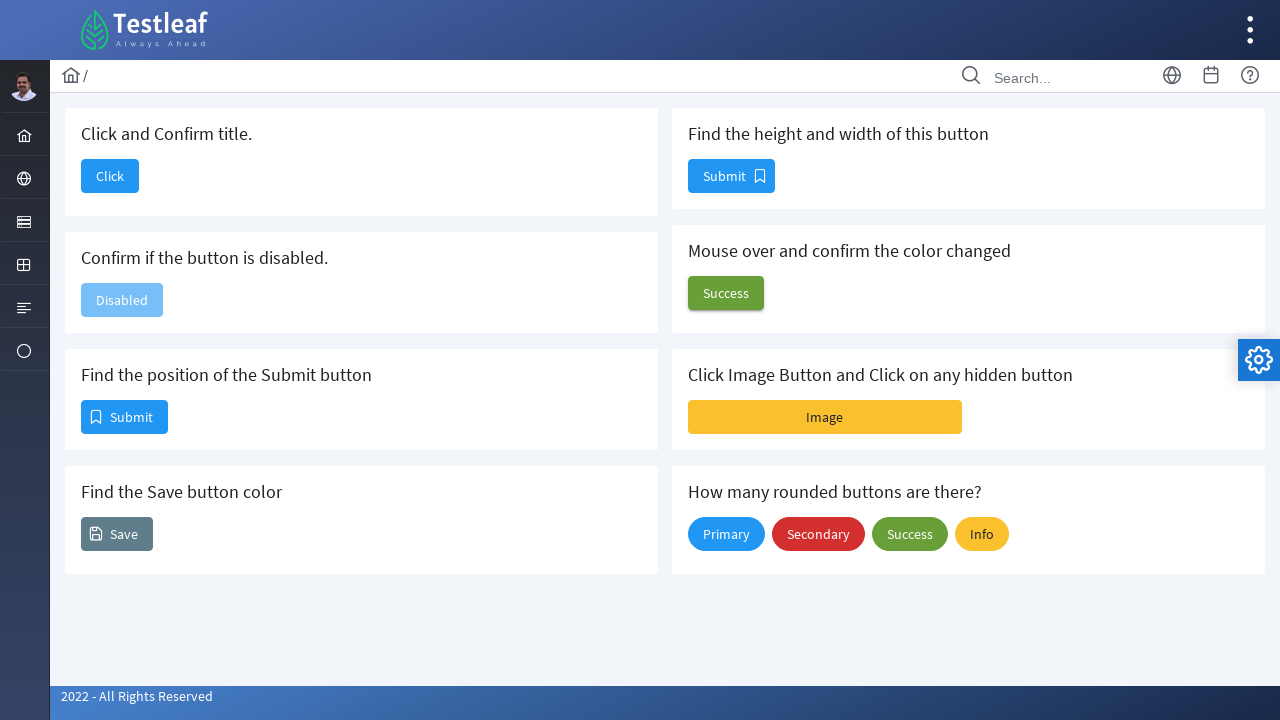

Waited for button page to load (networkidle)
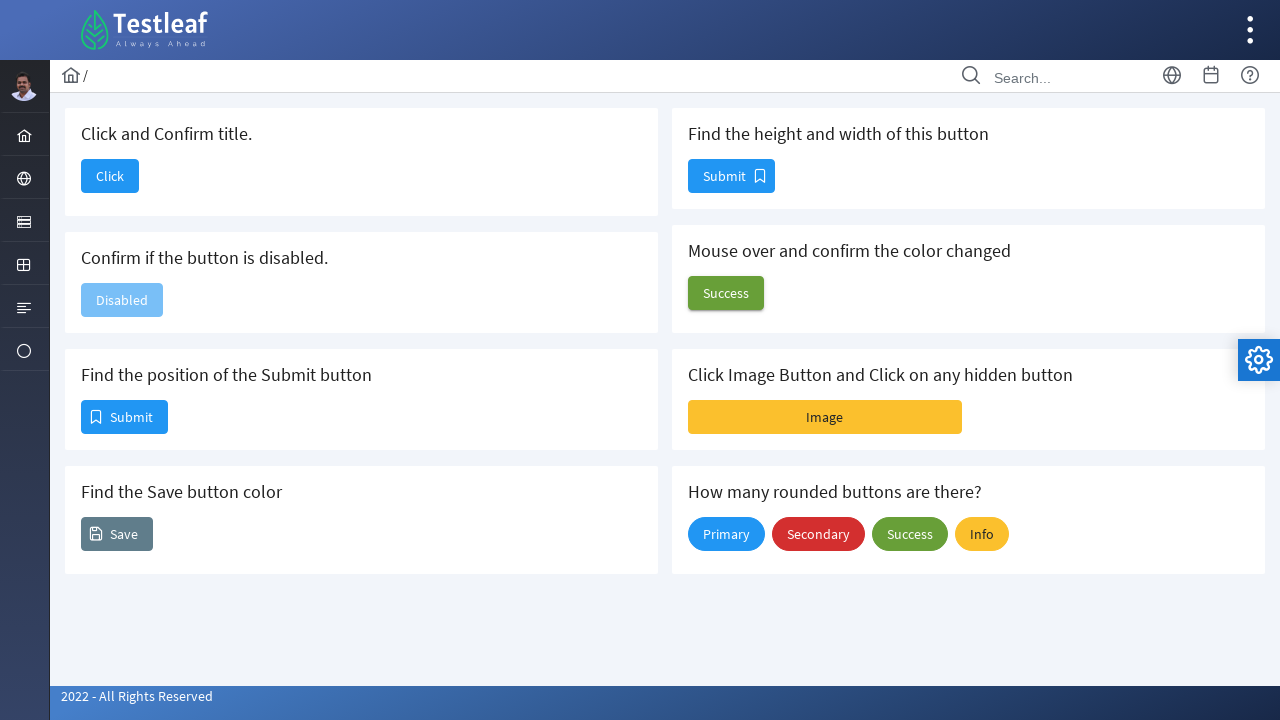

Verified disabled button section header is visible
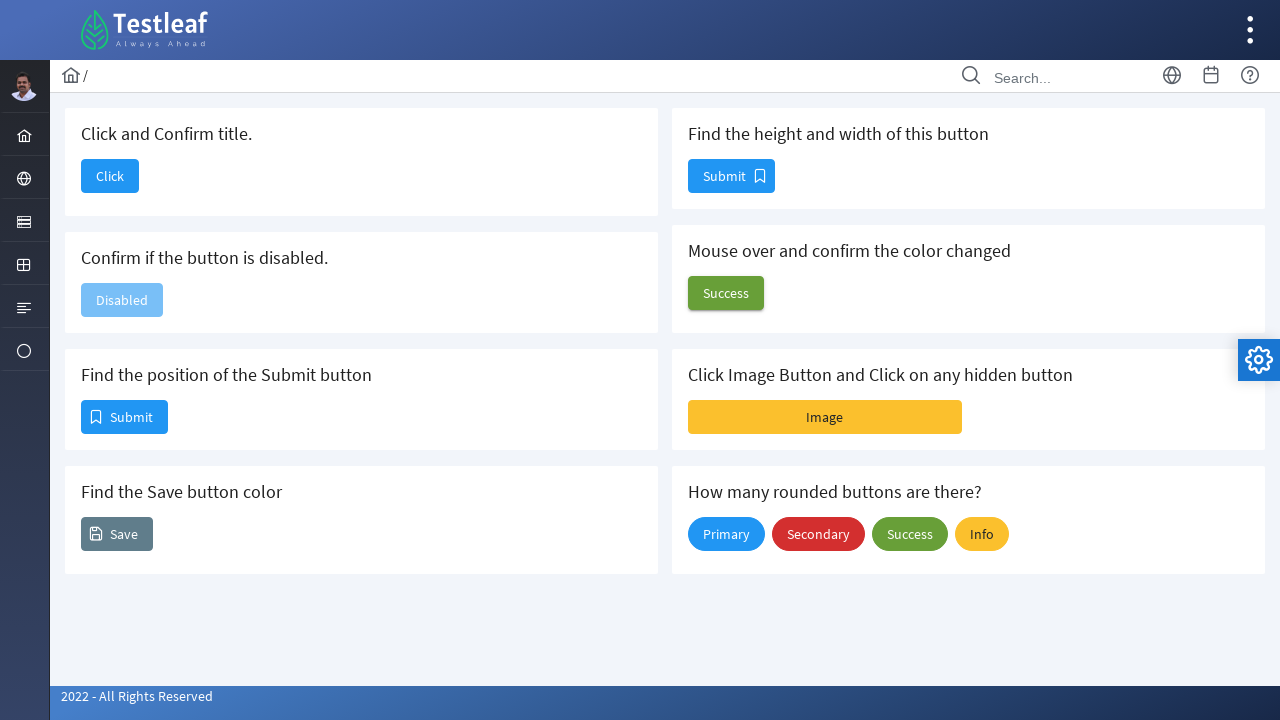

Checked disabled button state: True
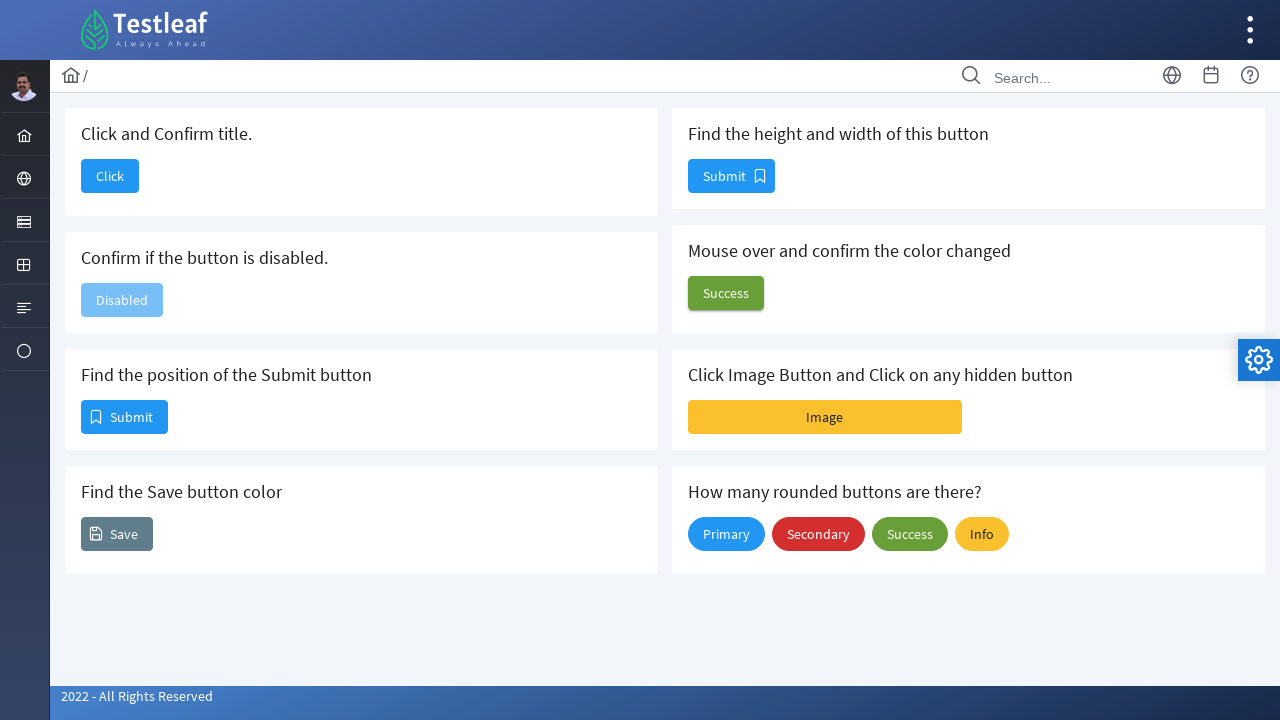

Retrieved Submit button position: x=82, y=401
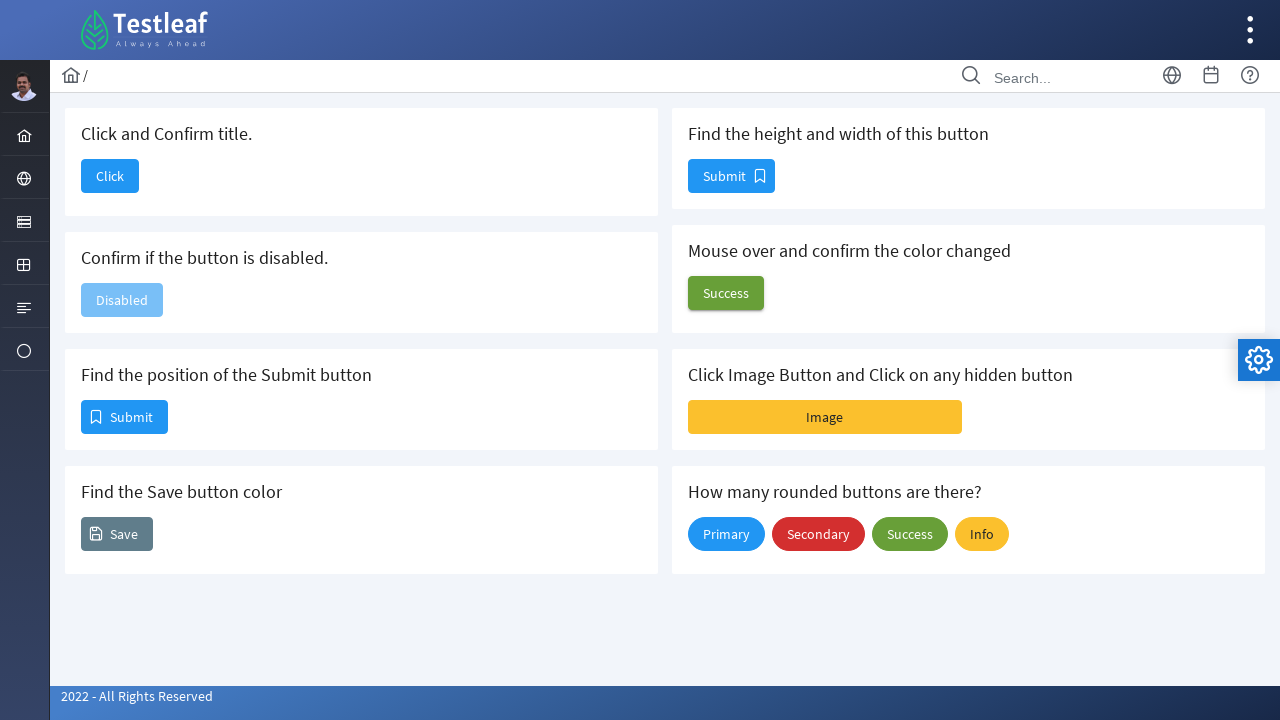

Retrieved Submit button size: width=85, height=32
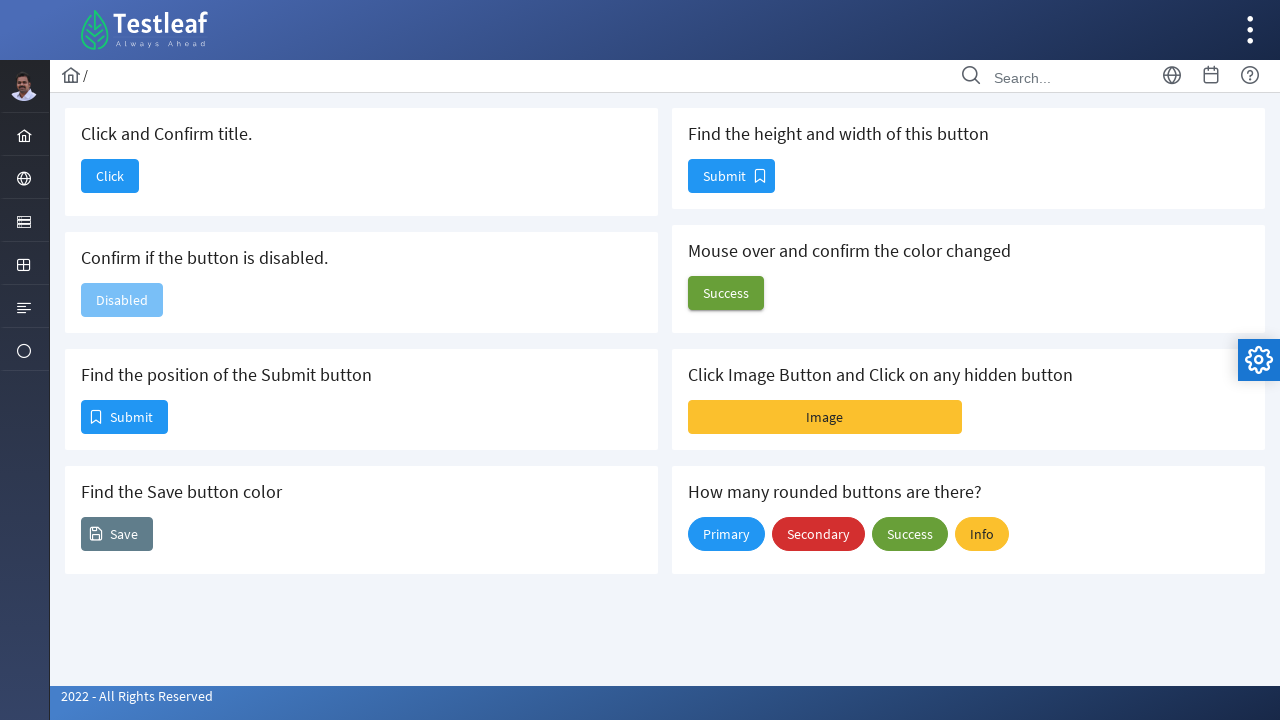

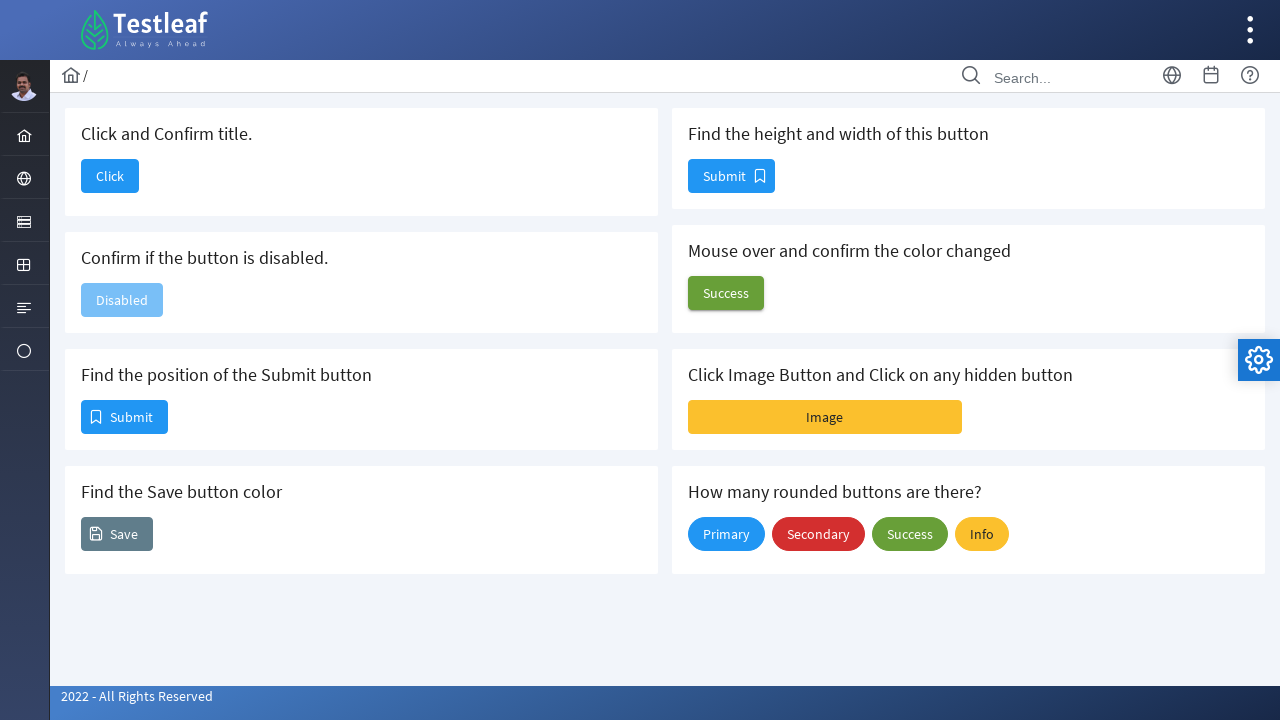